Navigates to the Sign-In/Sign-up page and verifies its title

Starting URL: https://baddipudidebora.github.io/Interactive-Front-End-Design-Project/

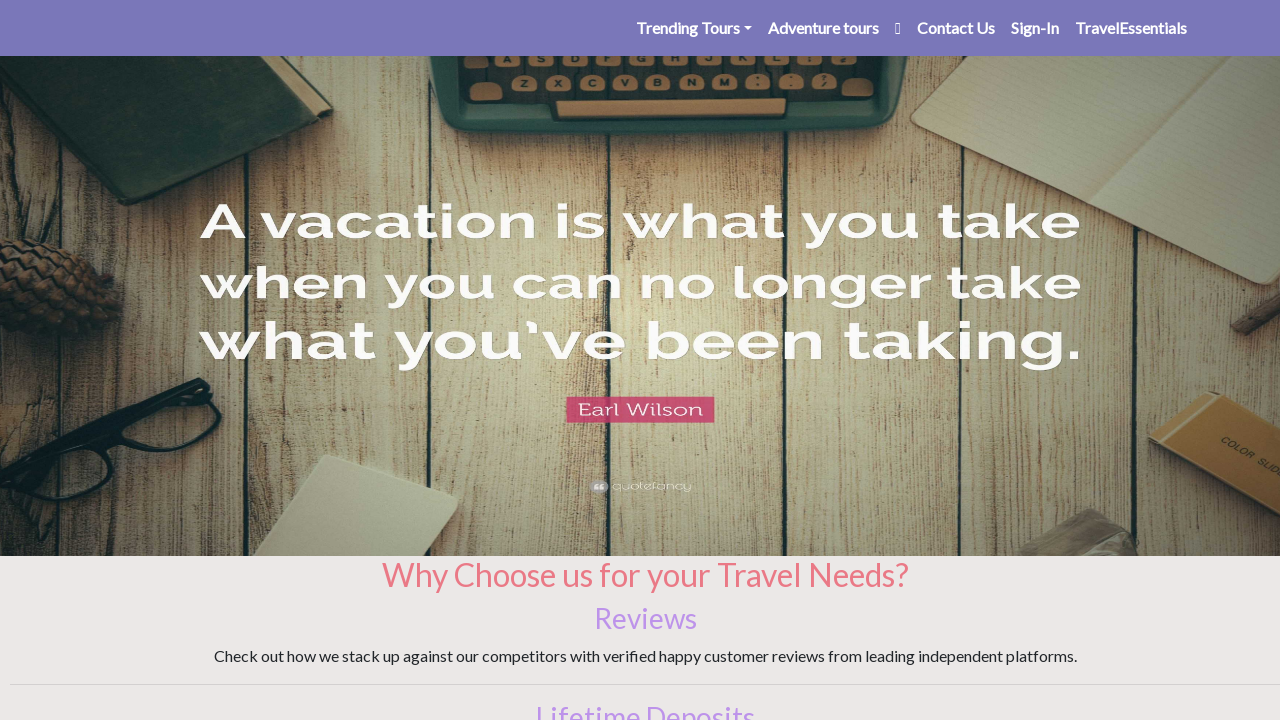

Set up dialog handler to accept alerts
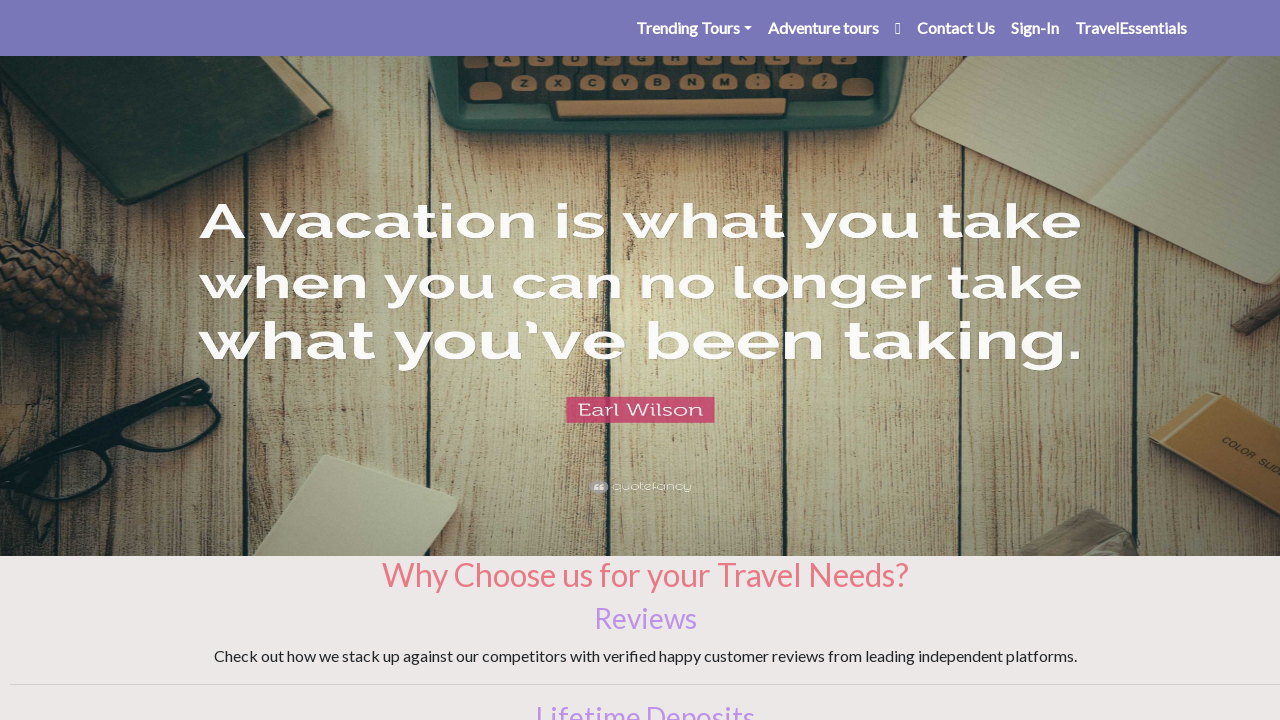

Clicked on Sign In link at (1035, 28) on a[href='sign.html']
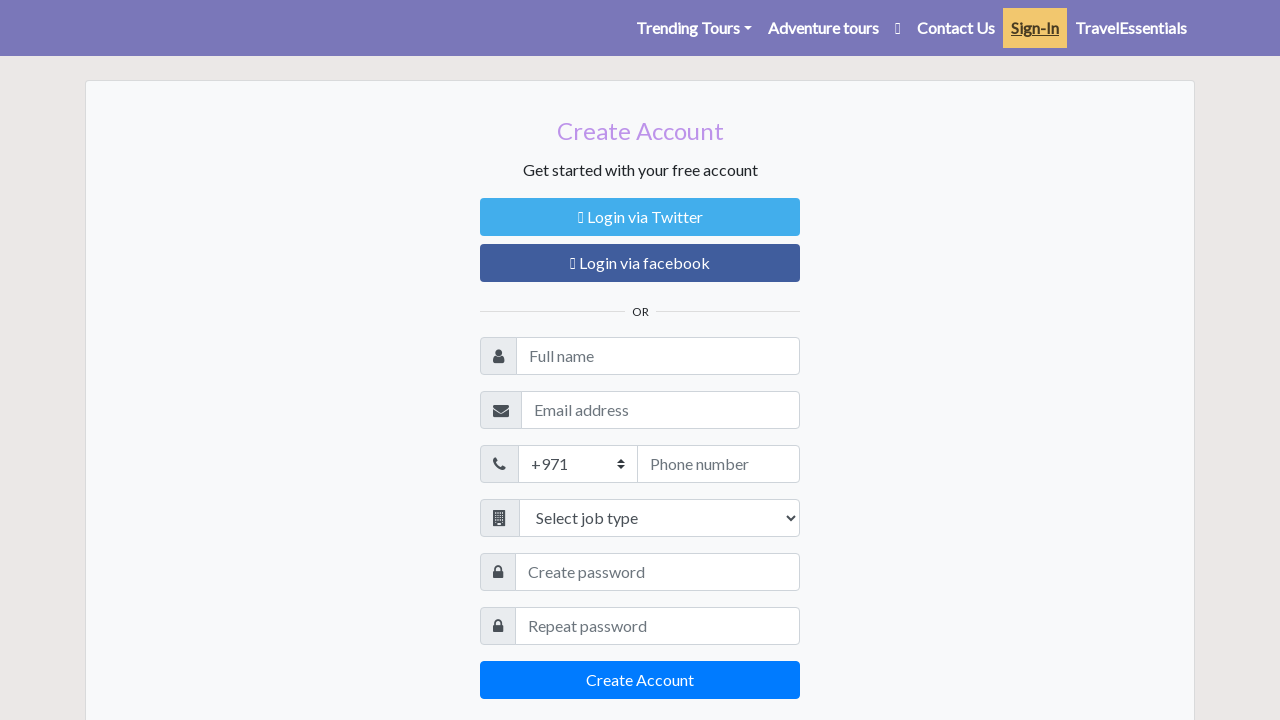

Verified page title is 'Sign-In/Sign-up'
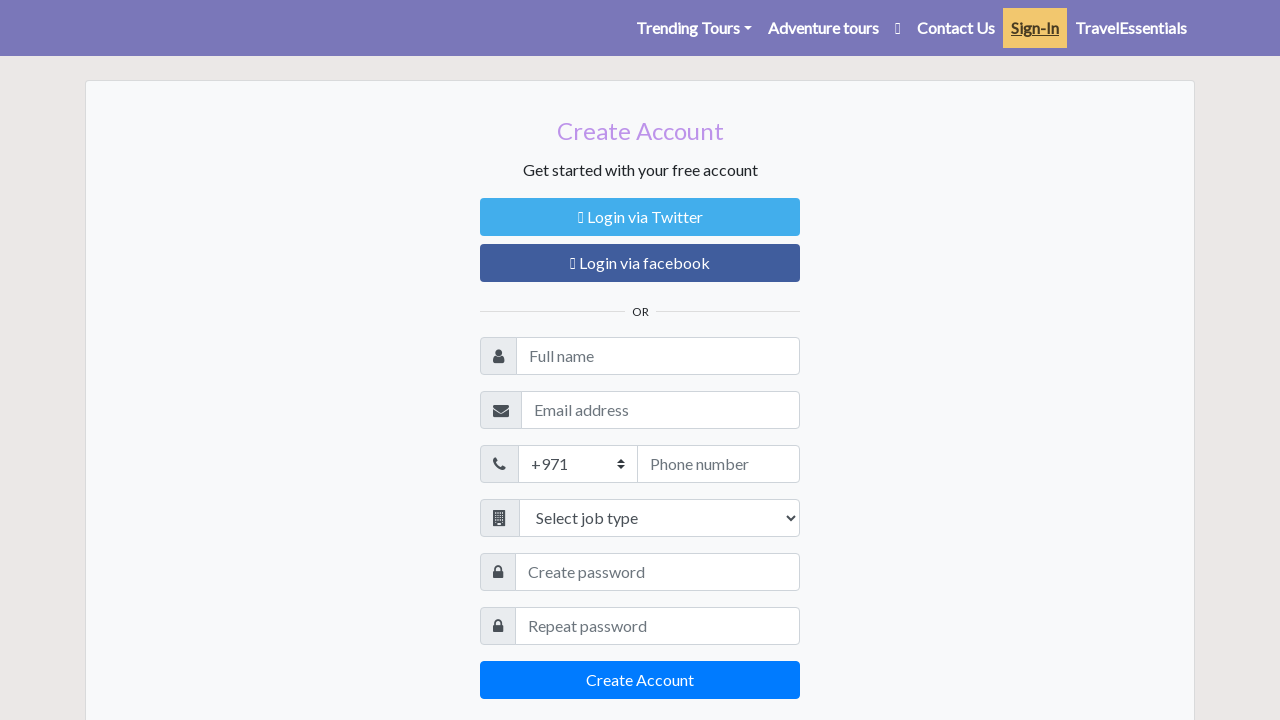

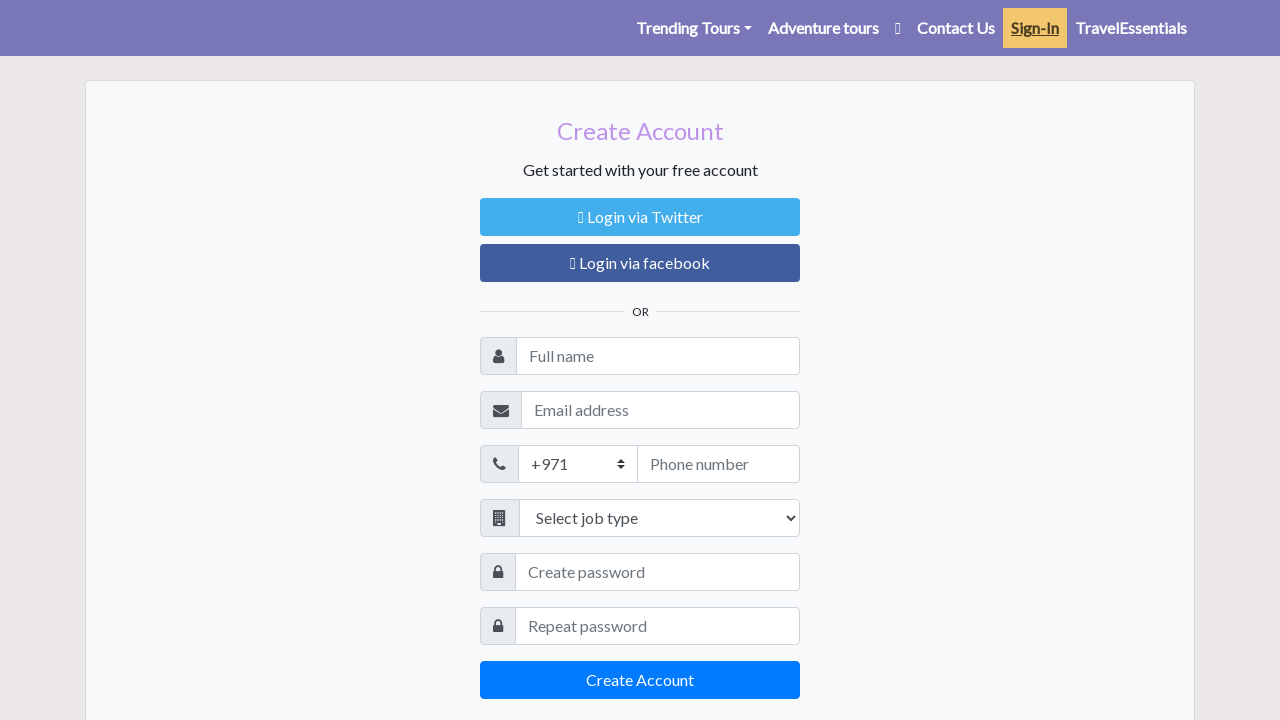